Tests that validation error messages disappear when corresponding form fields are filled, iterating through all 10 input fields

Starting URL: https://parabank.parasoft.com/parabank/register.htm

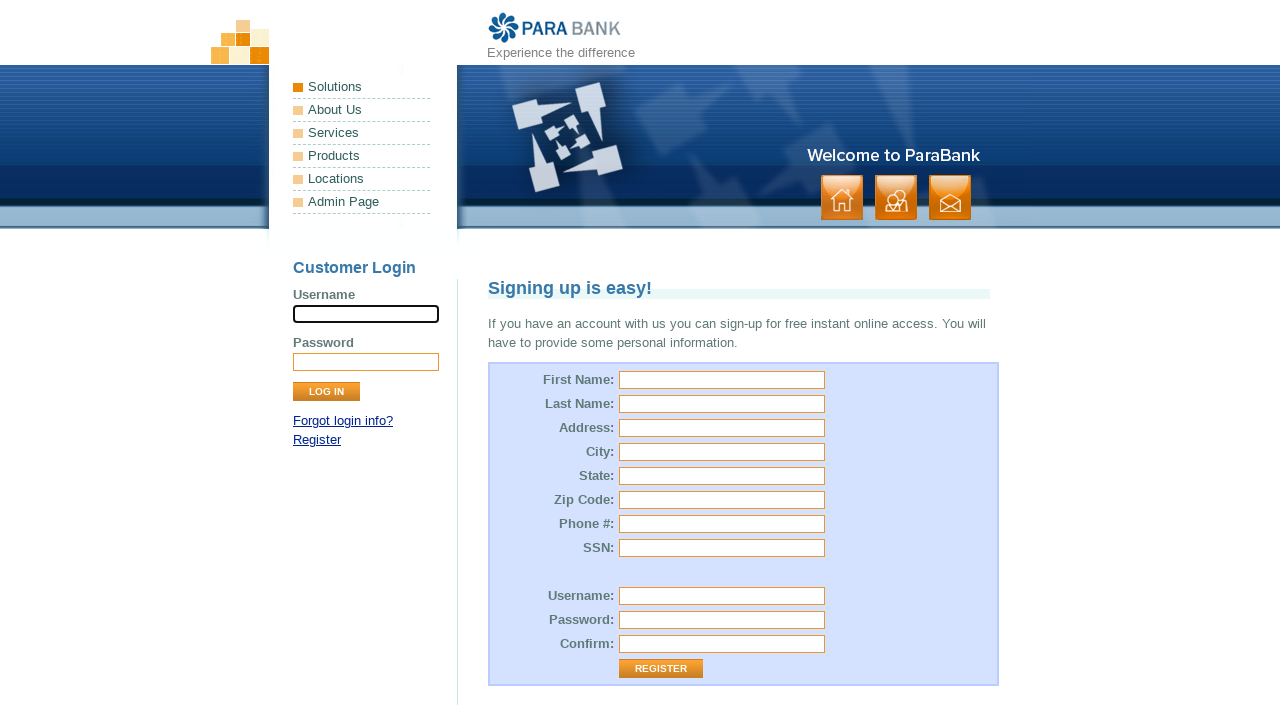

Clicked Register button to trigger validation for #customer\.firstName at (661, 669) on input[value='Register']
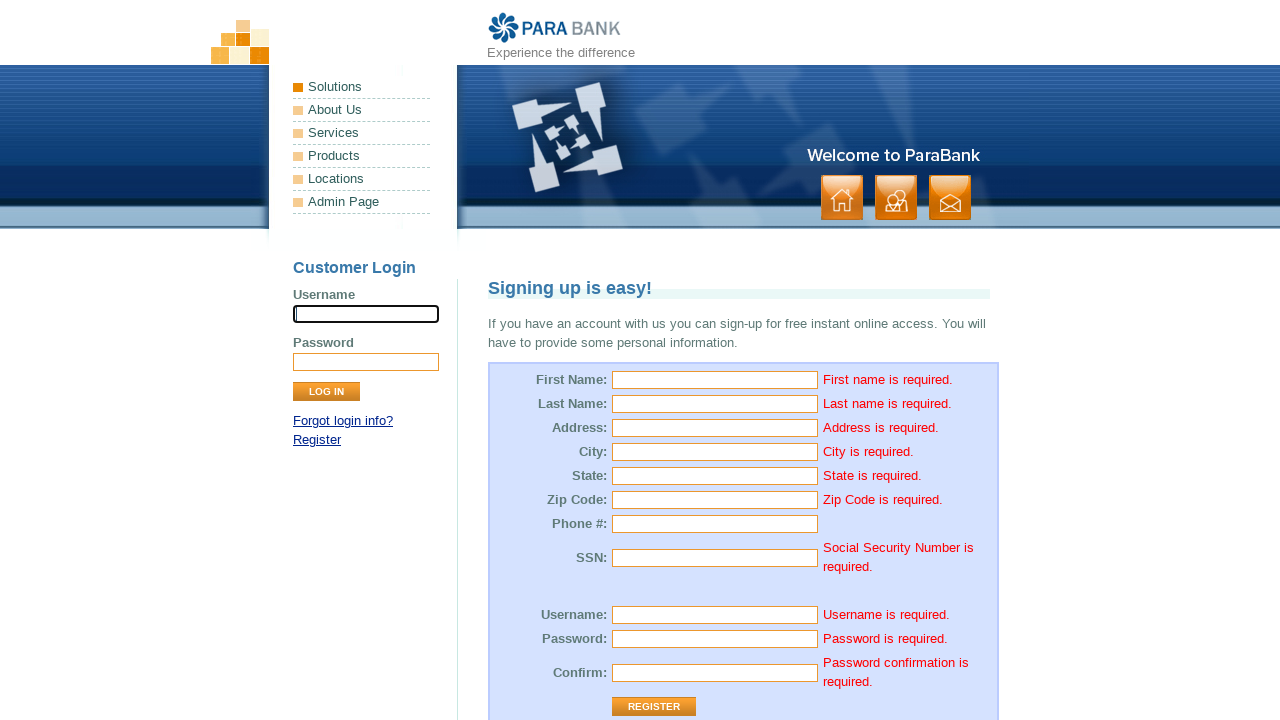

Filled field #customer\.firstName with 'test' value on #customer\.firstName
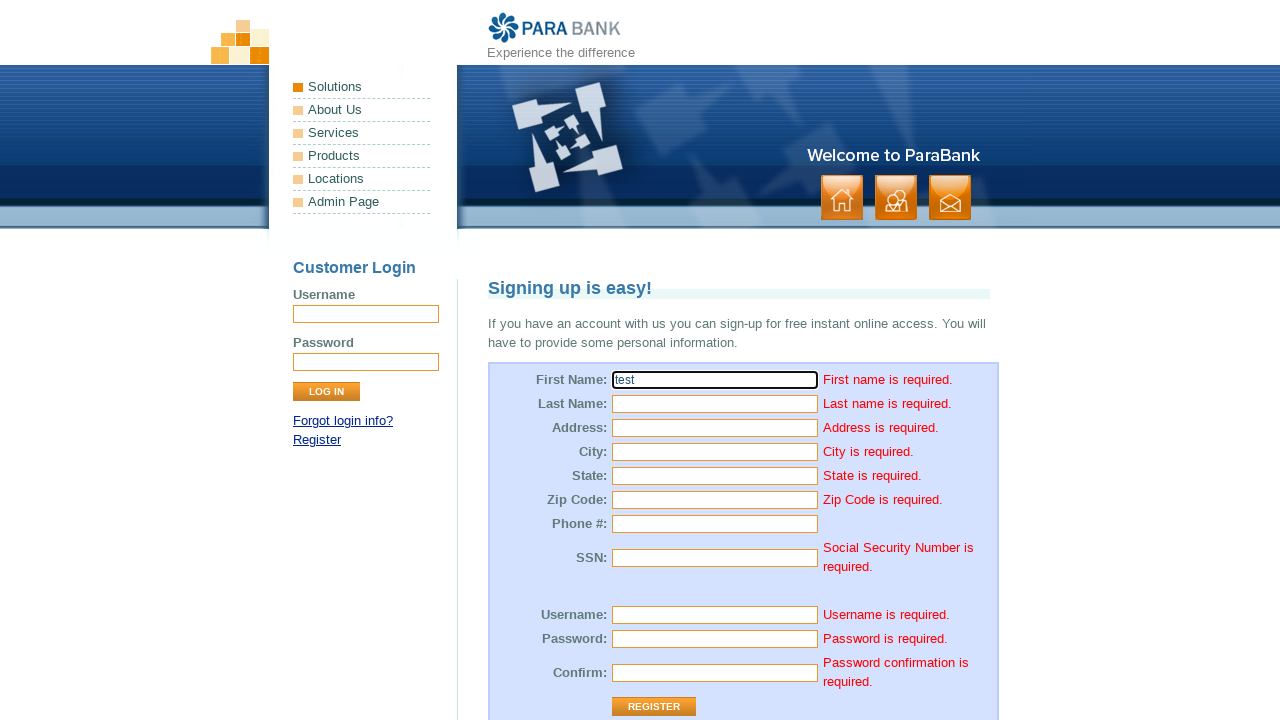

Clicked Register button again to verify error message disappeared for #customer\.firstName at (654, 707) on input[value='Register']
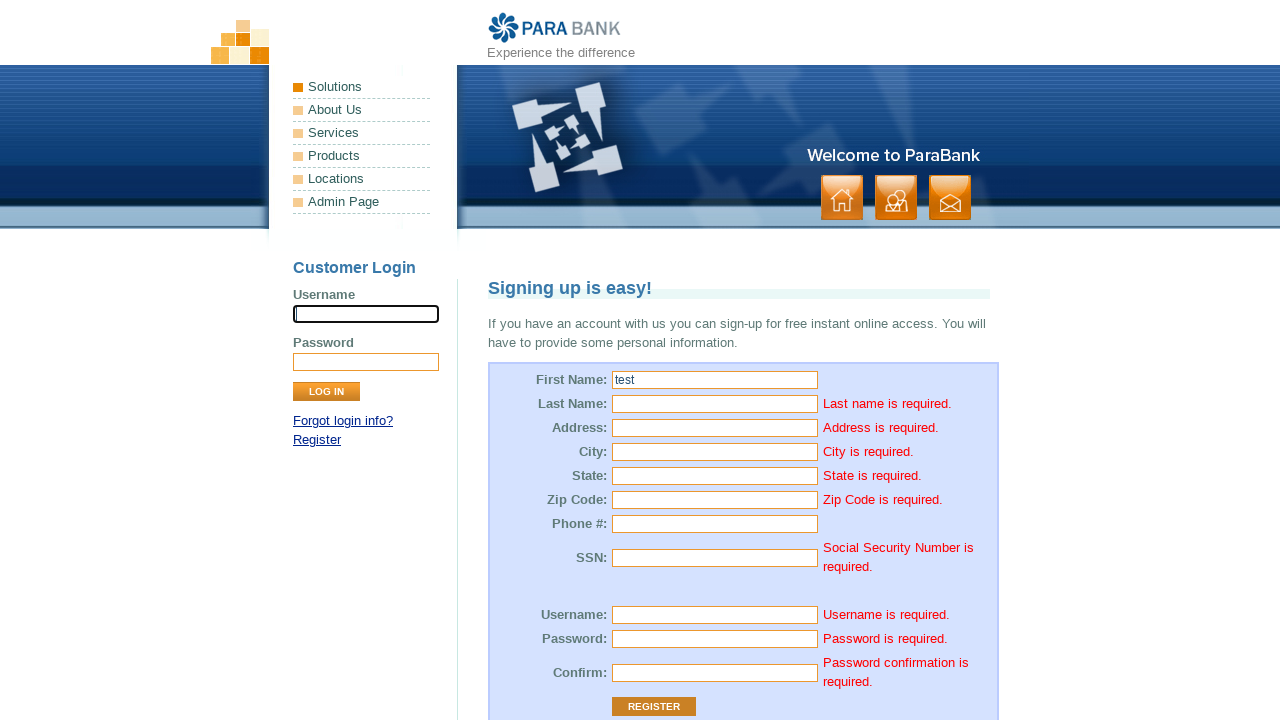

Clicked Register button to trigger validation for #customer\.lastName at (654, 707) on input[value='Register']
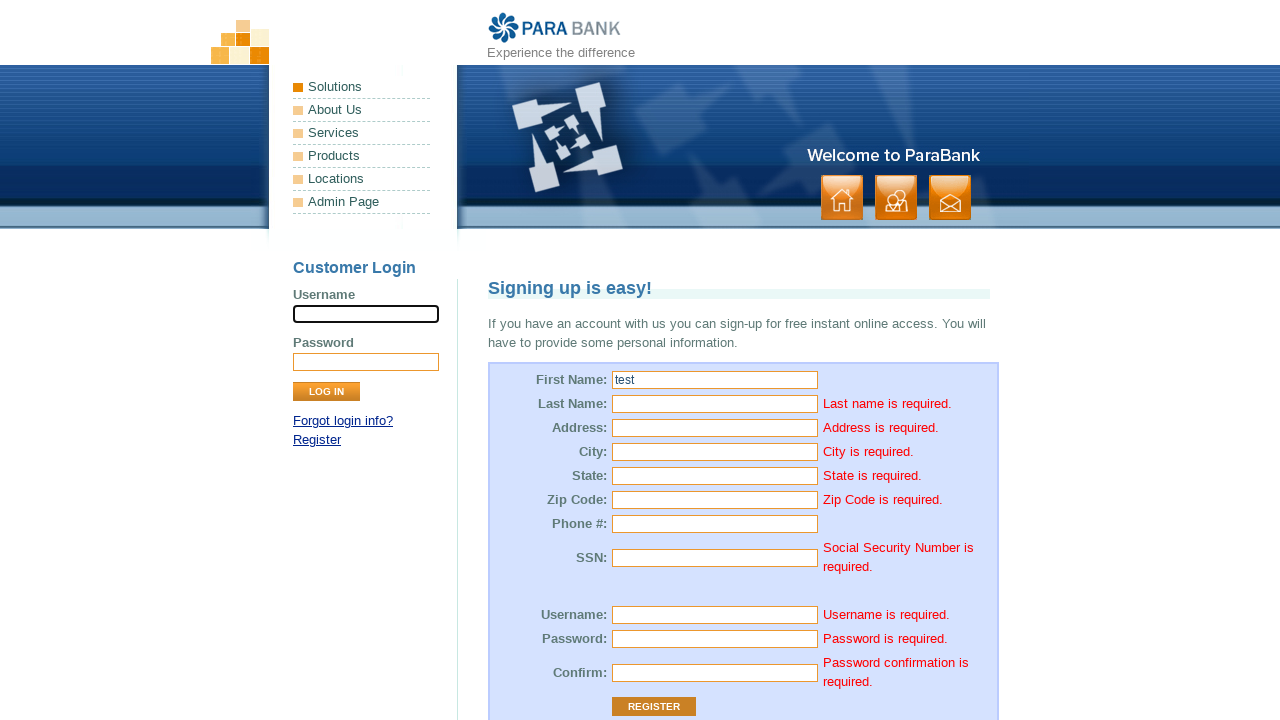

Filled field #customer\.lastName with 'test' value on #customer\.lastName
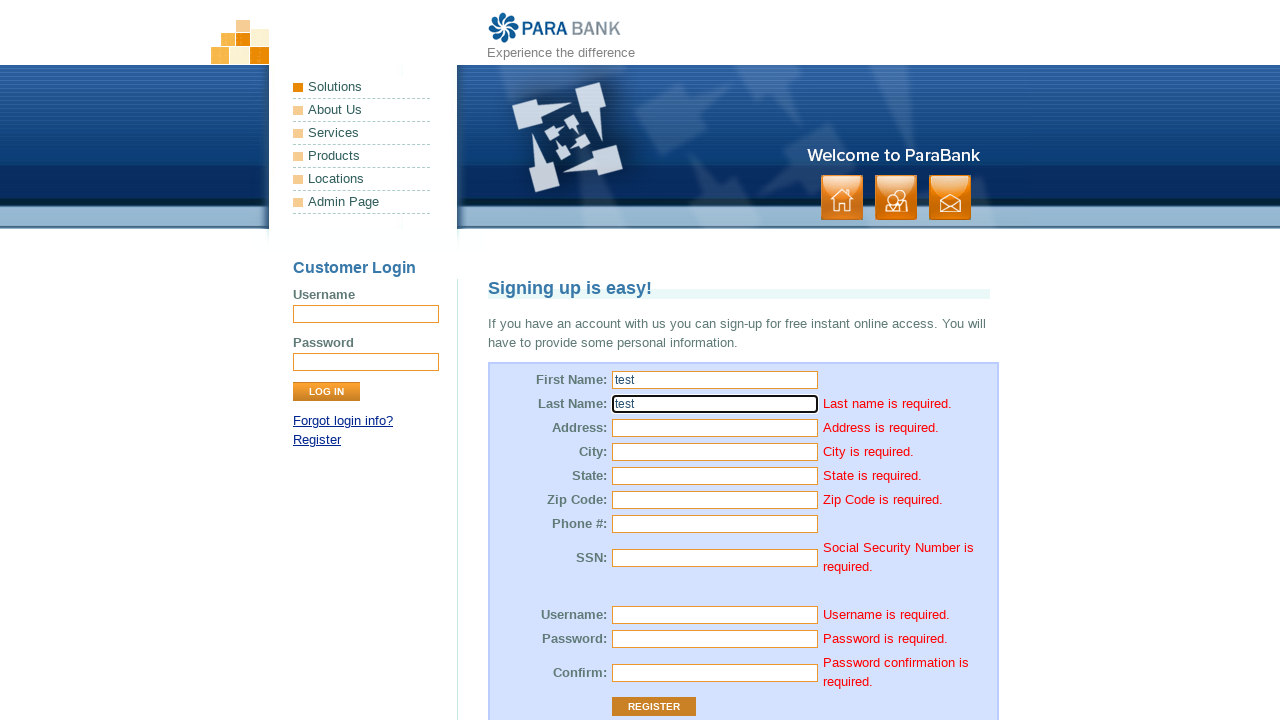

Clicked Register button again to verify error message disappeared for #customer\.lastName at (654, 707) on input[value='Register']
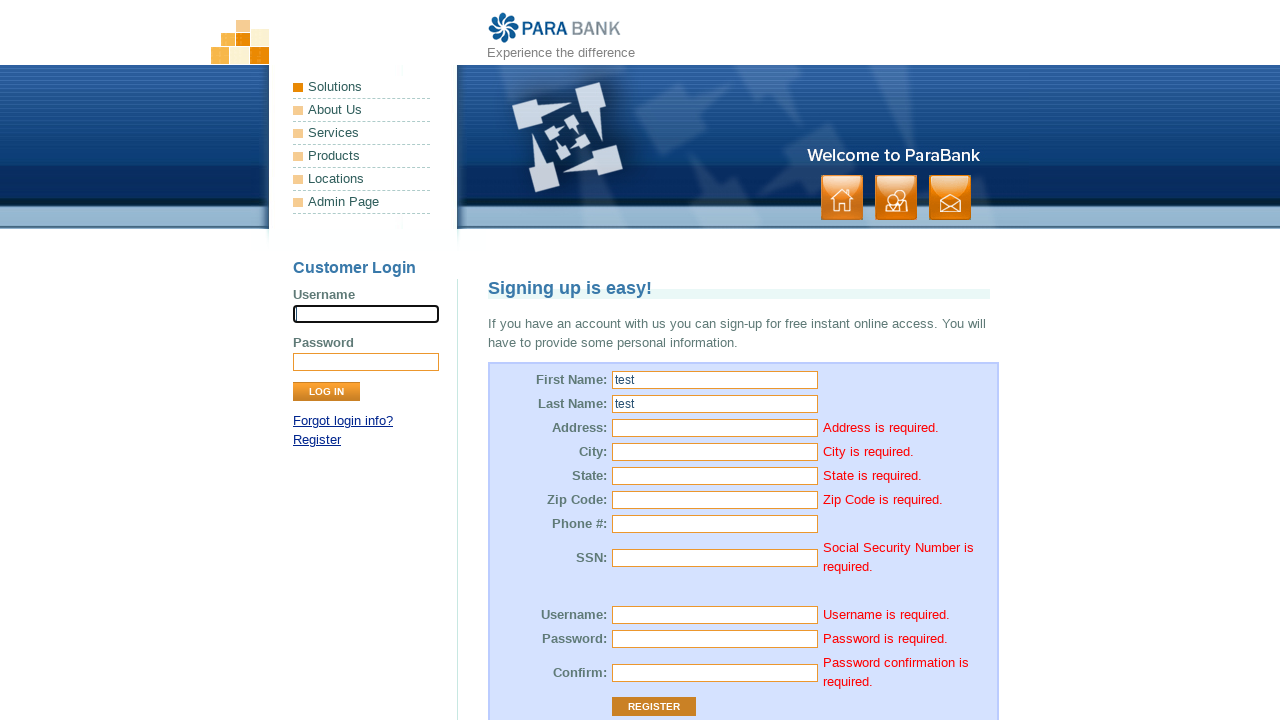

Clicked Register button to trigger validation for #customer\.address\.street at (654, 707) on input[value='Register']
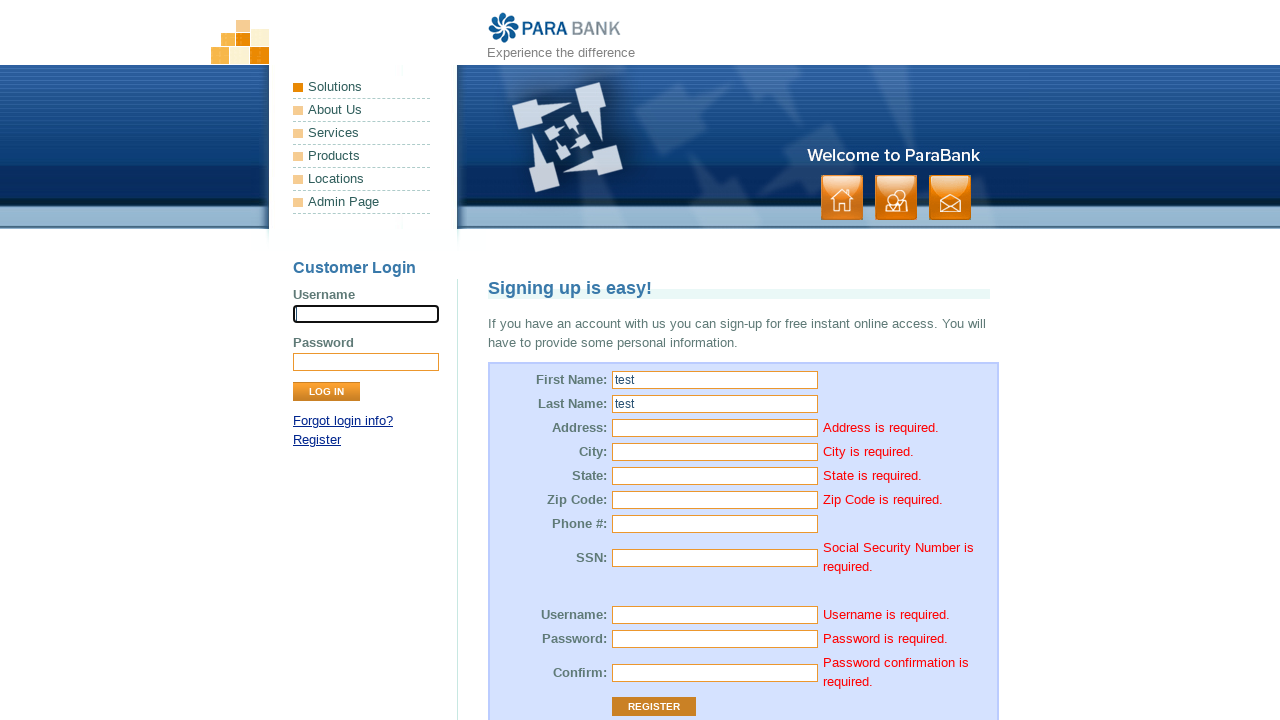

Filled field #customer\.address\.street with 'test' value on #customer\.address\.street
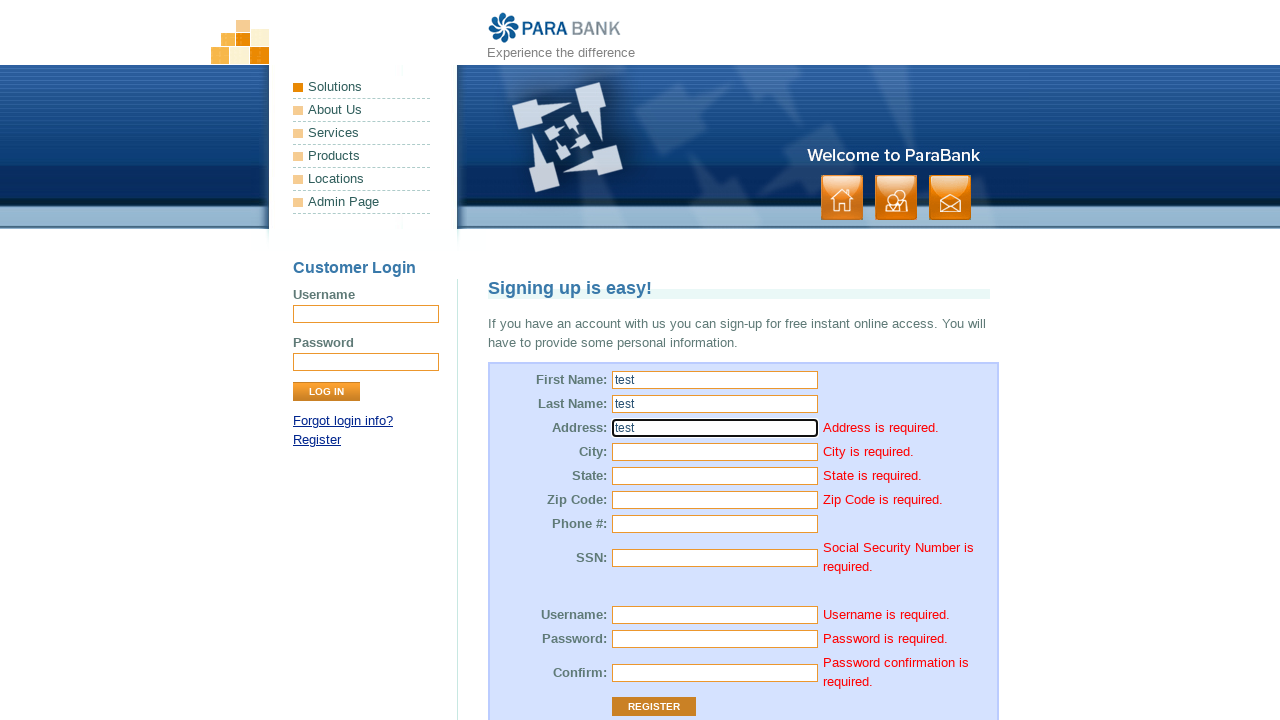

Clicked Register button again to verify error message disappeared for #customer\.address\.street at (654, 707) on input[value='Register']
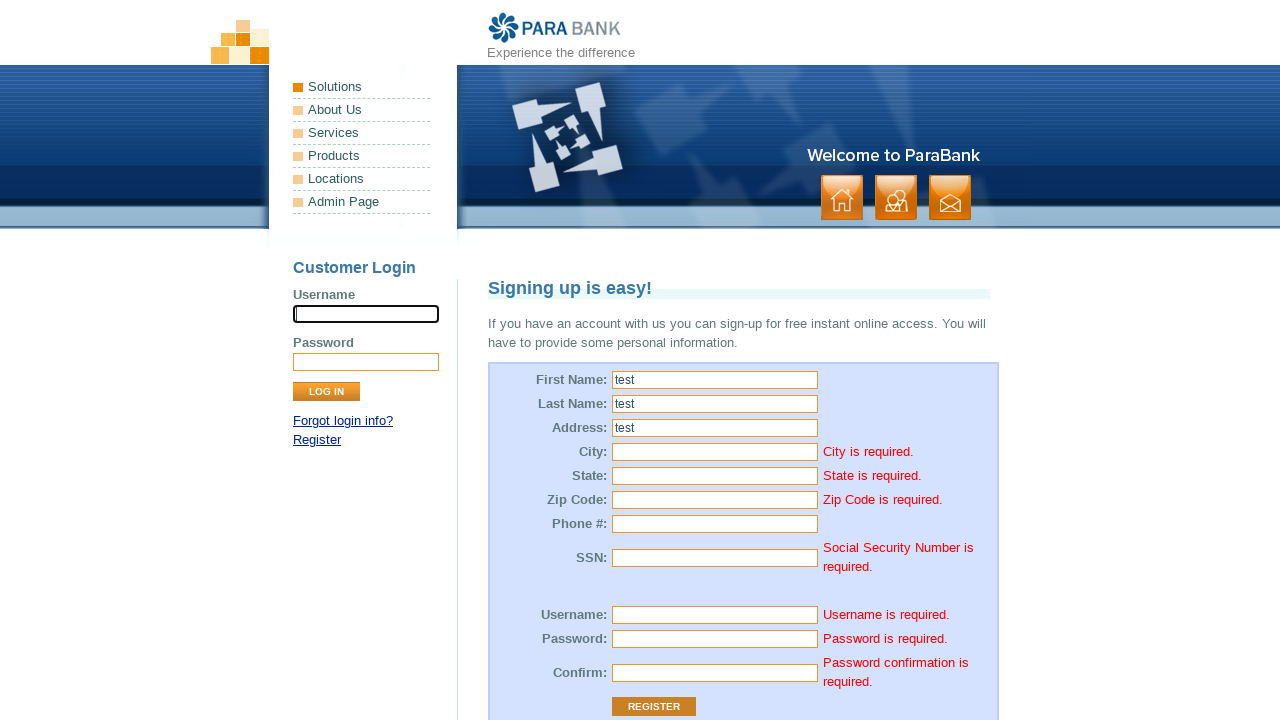

Clicked Register button to trigger validation for #customer\.address\.city at (654, 707) on input[value='Register']
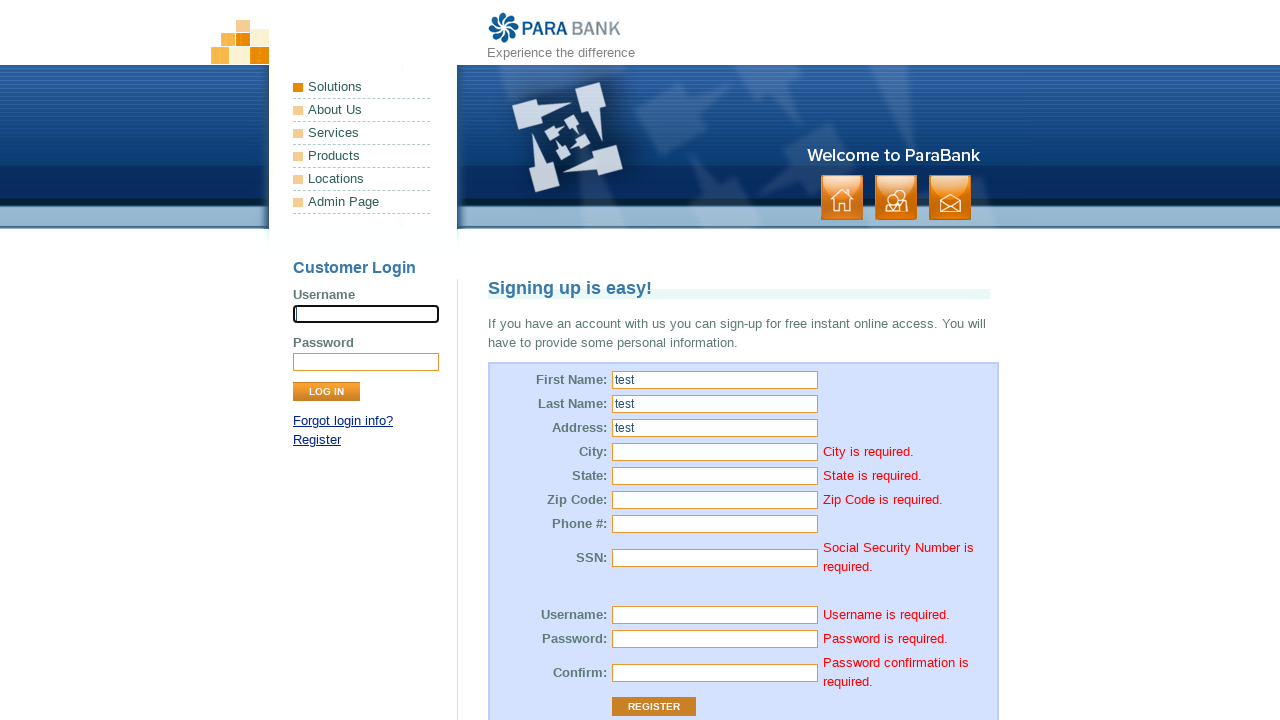

Filled field #customer\.address\.city with 'test' value on #customer\.address\.city
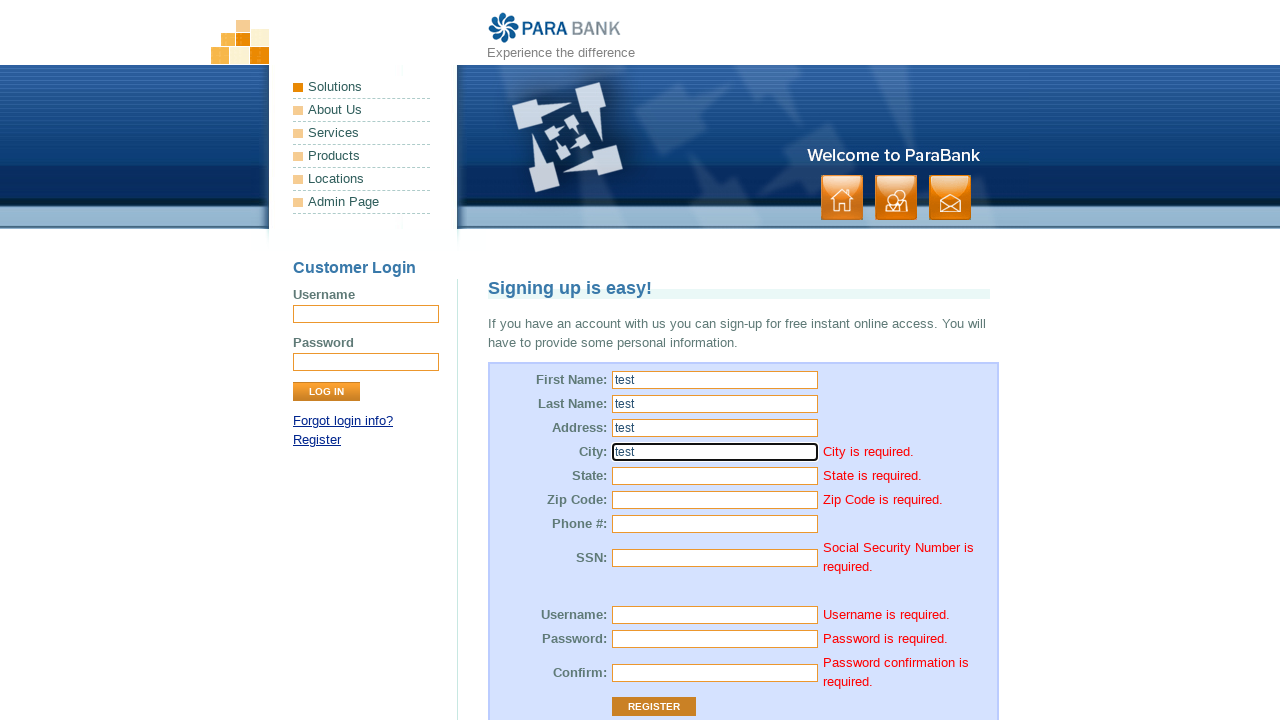

Clicked Register button again to verify error message disappeared for #customer\.address\.city at (654, 707) on input[value='Register']
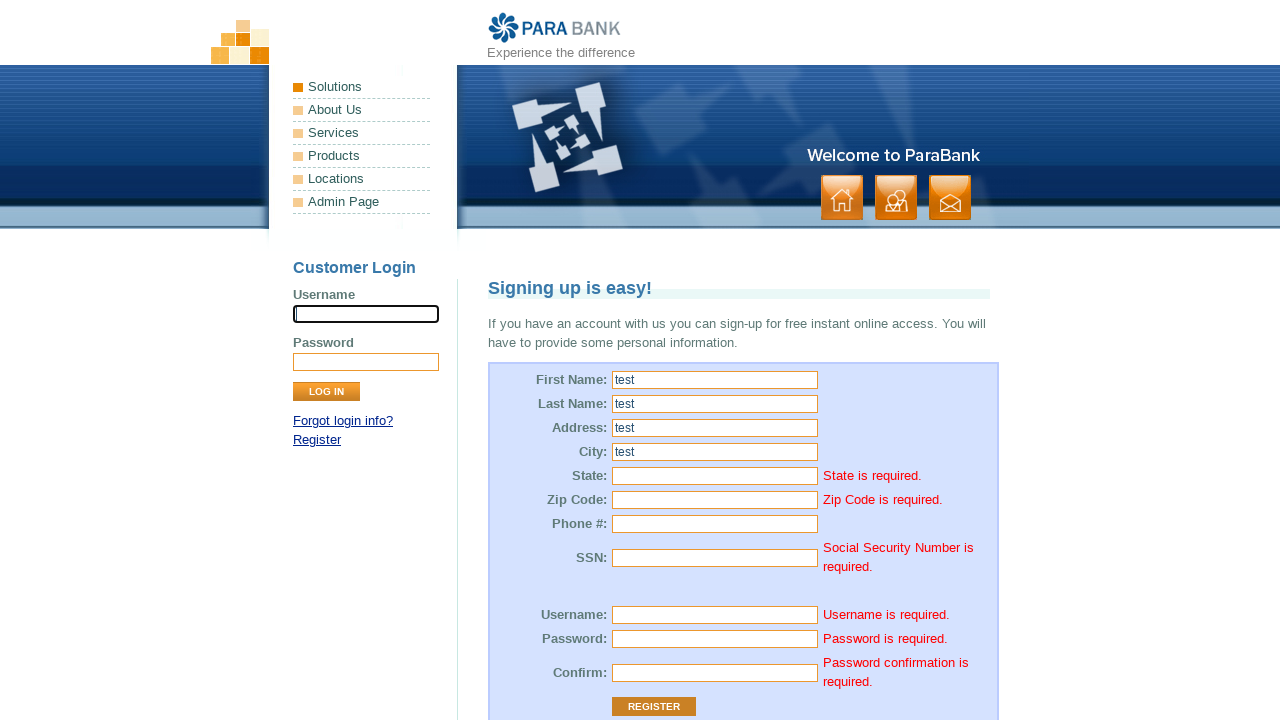

Clicked Register button to trigger validation for #customer\.address\.state at (654, 707) on input[value='Register']
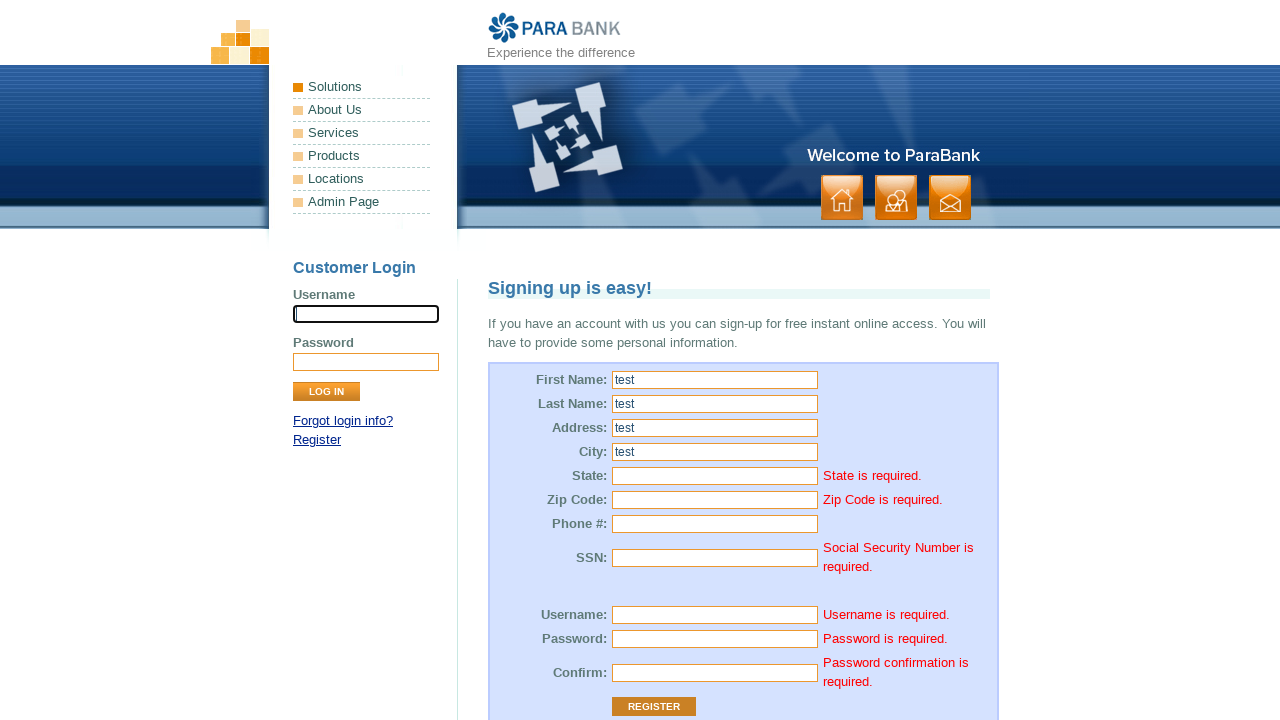

Filled field #customer\.address\.state with 'test' value on #customer\.address\.state
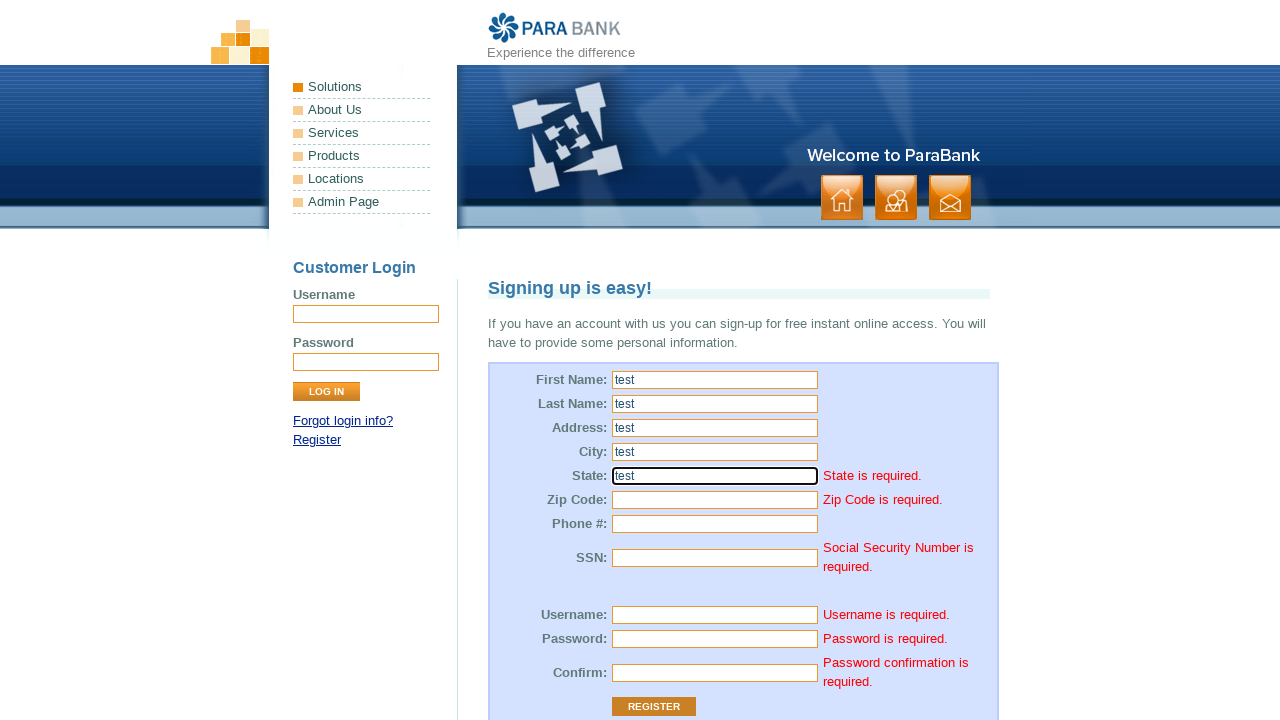

Clicked Register button again to verify error message disappeared for #customer\.address\.state at (654, 707) on input[value='Register']
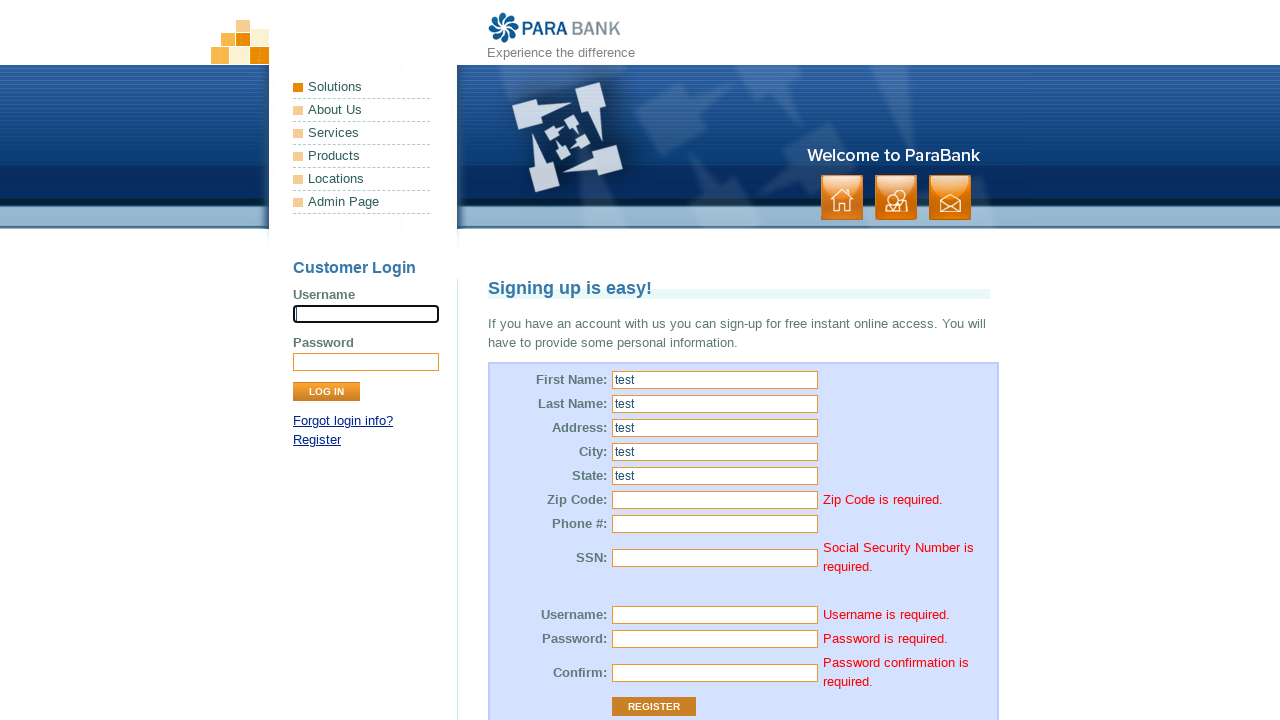

Clicked Register button to trigger validation for #customer\.address\.zipCode at (654, 707) on input[value='Register']
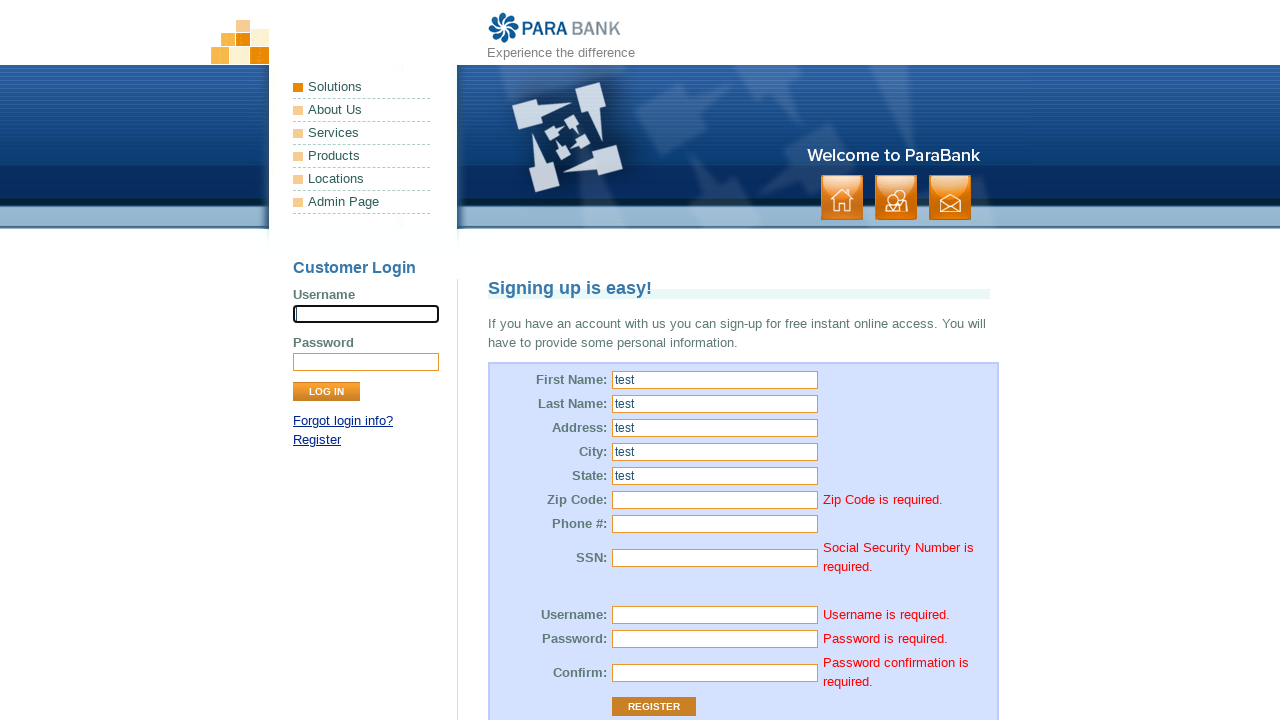

Filled field #customer\.address\.zipCode with 'test' value on #customer\.address\.zipCode
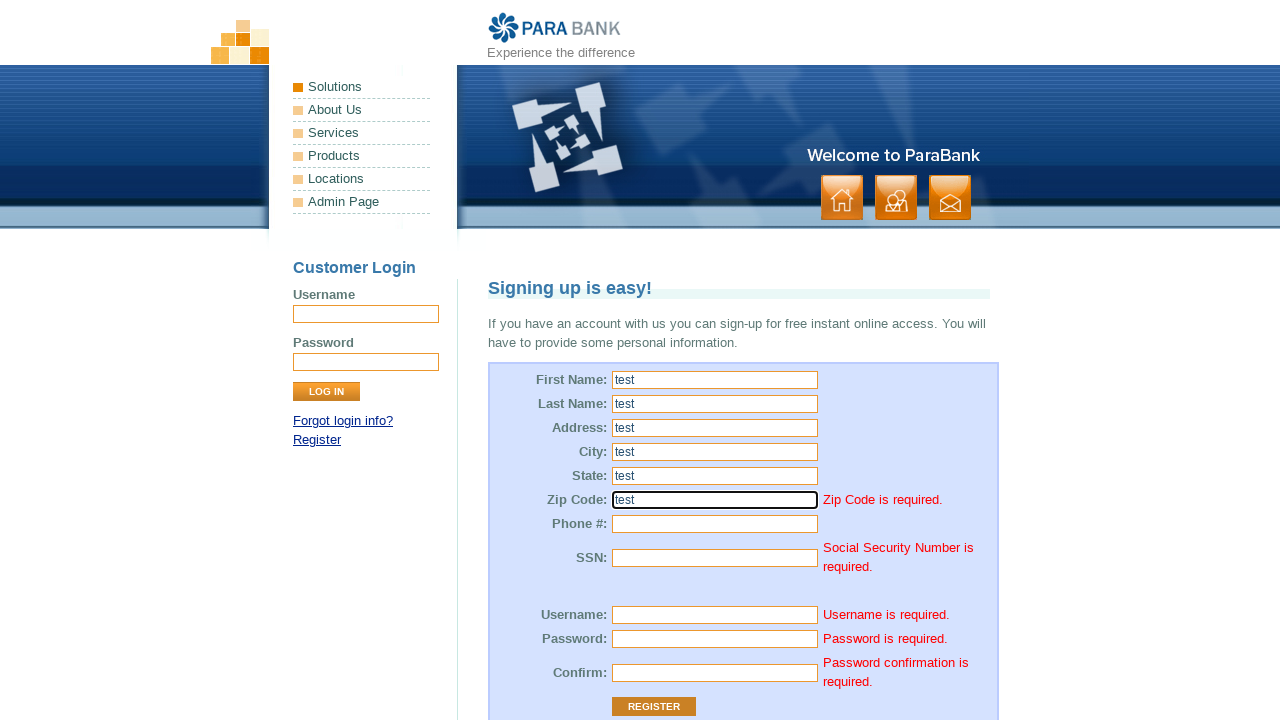

Clicked Register button again to verify error message disappeared for #customer\.address\.zipCode at (654, 707) on input[value='Register']
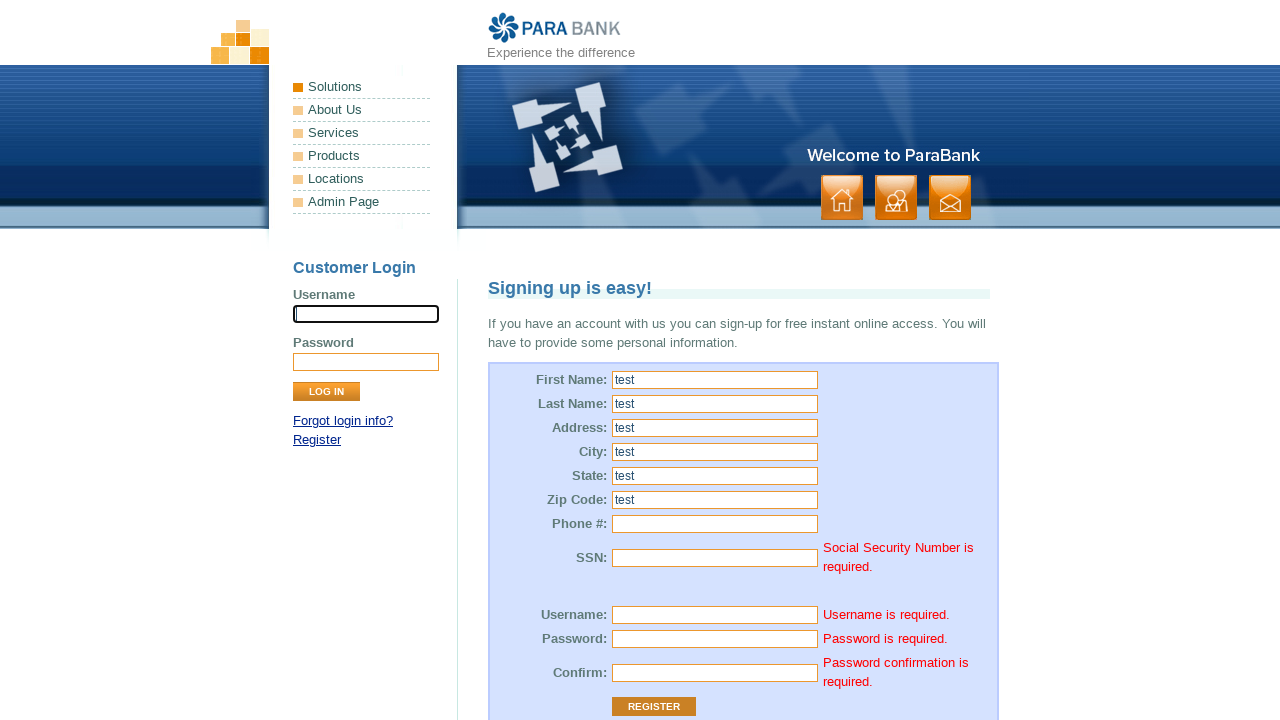

Clicked Register button to trigger validation for #customer\.ssn at (654, 707) on input[value='Register']
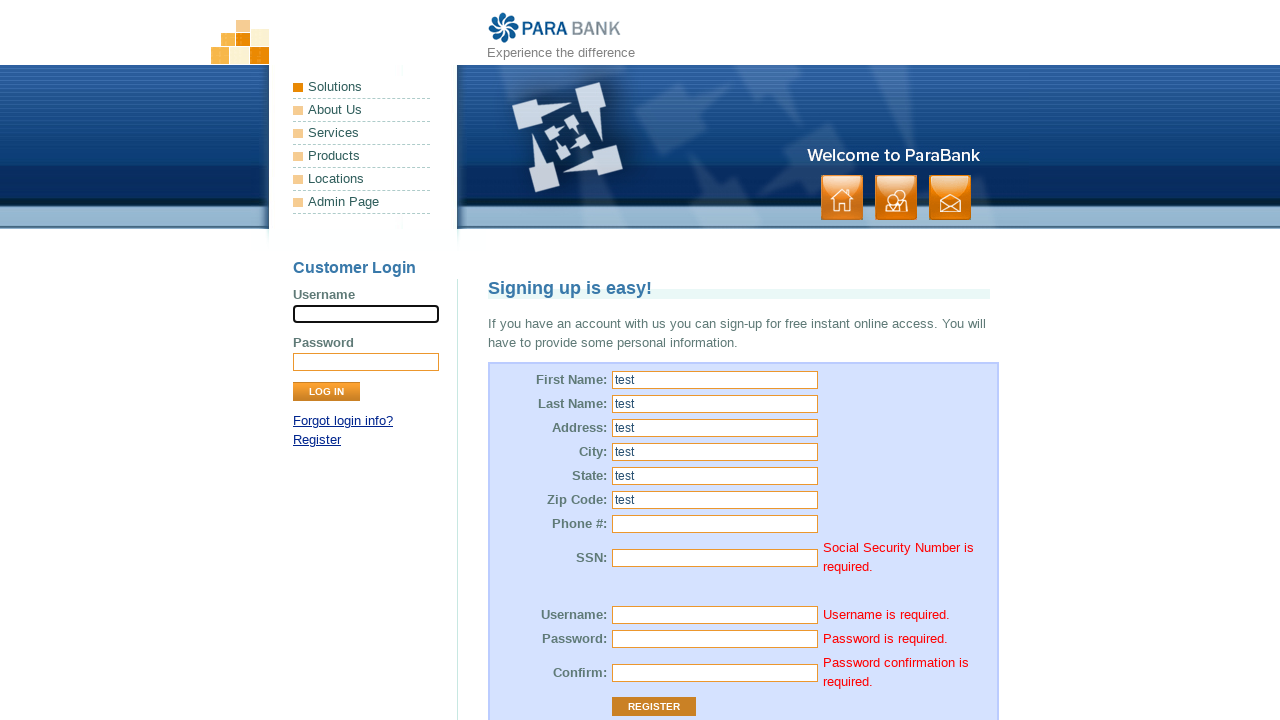

Filled field #customer\.ssn with 'test' value on #customer\.ssn
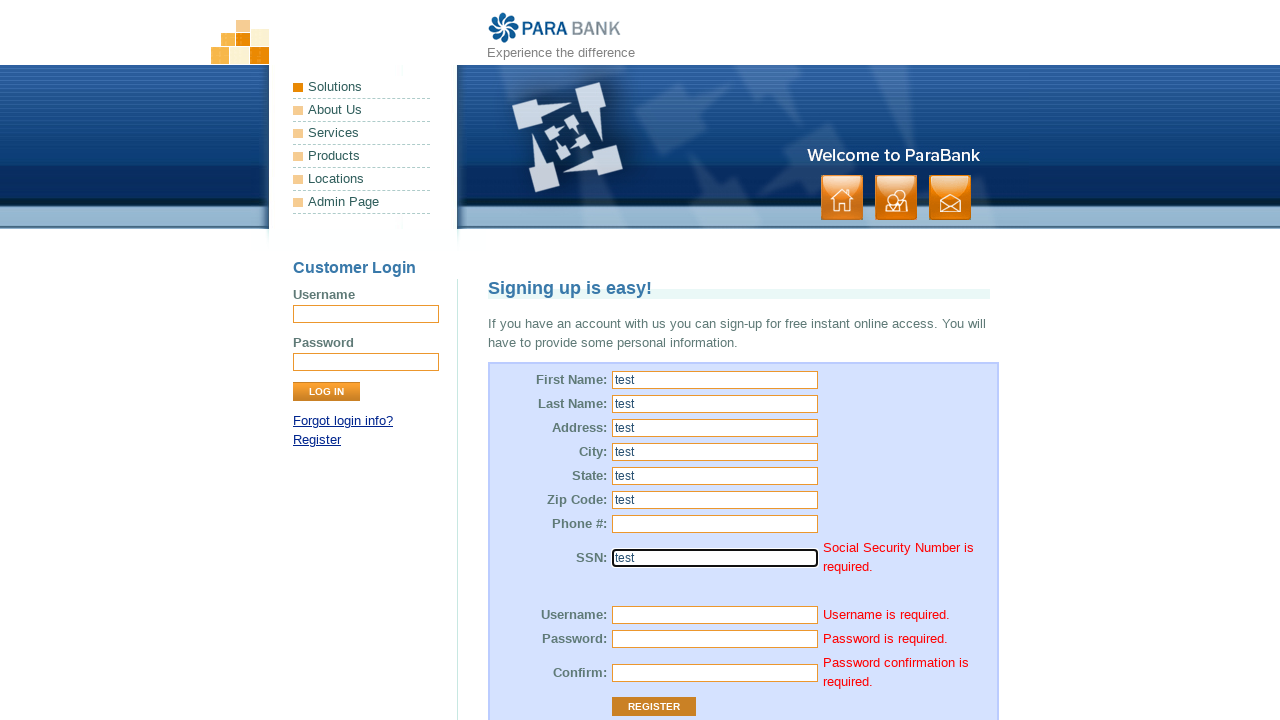

Clicked Register button again to verify error message disappeared for #customer\.ssn at (654, 707) on input[value='Register']
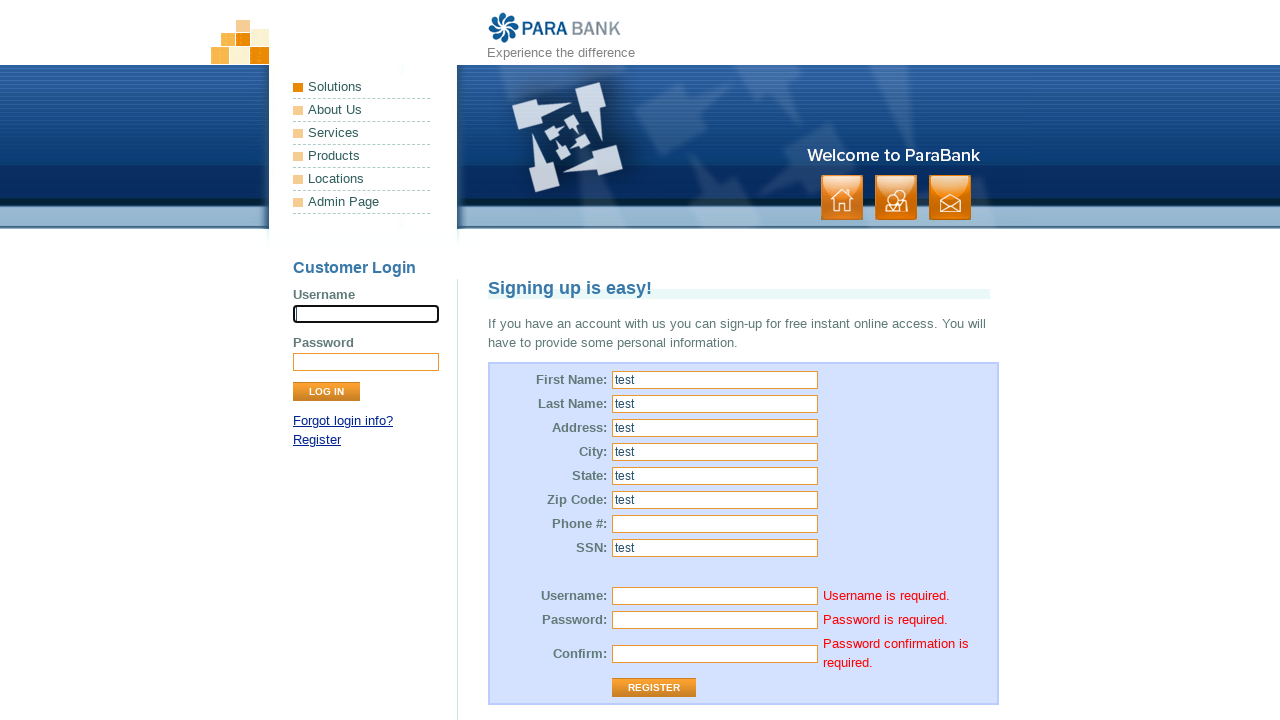

Clicked Register button to trigger validation for #customer\.username at (654, 688) on input[value='Register']
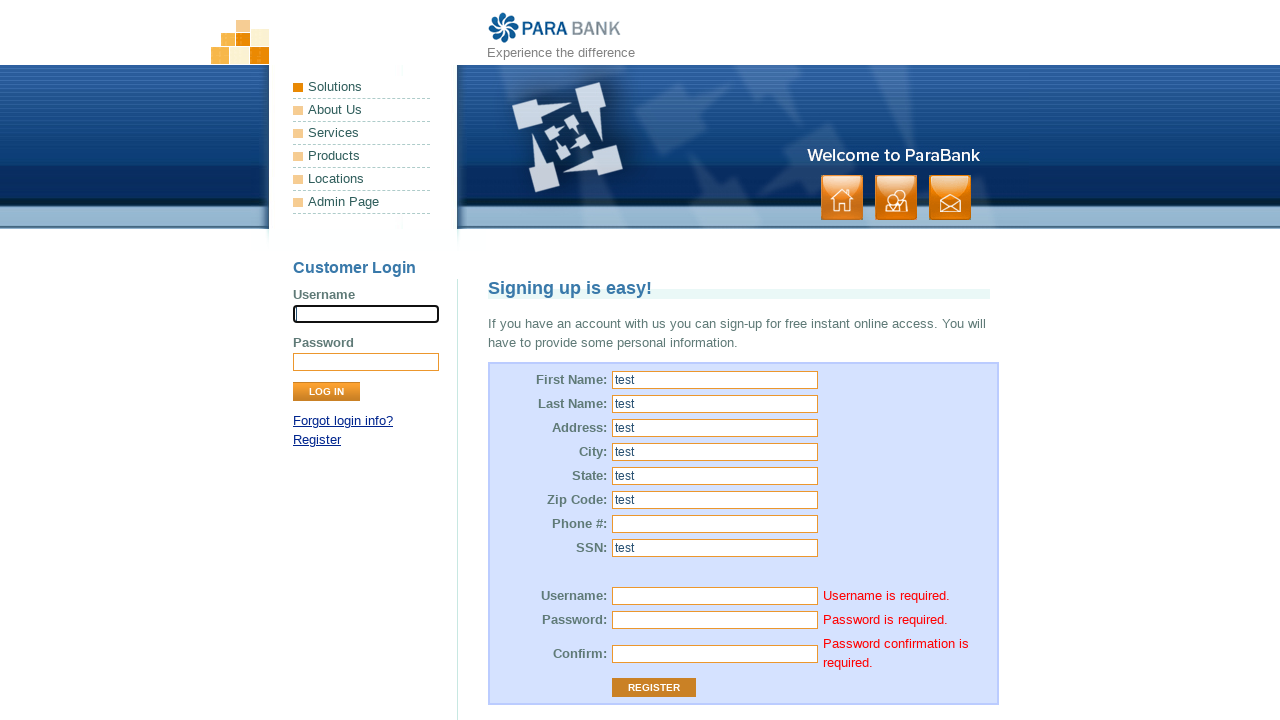

Filled field #customer\.username with 'test' value on #customer\.username
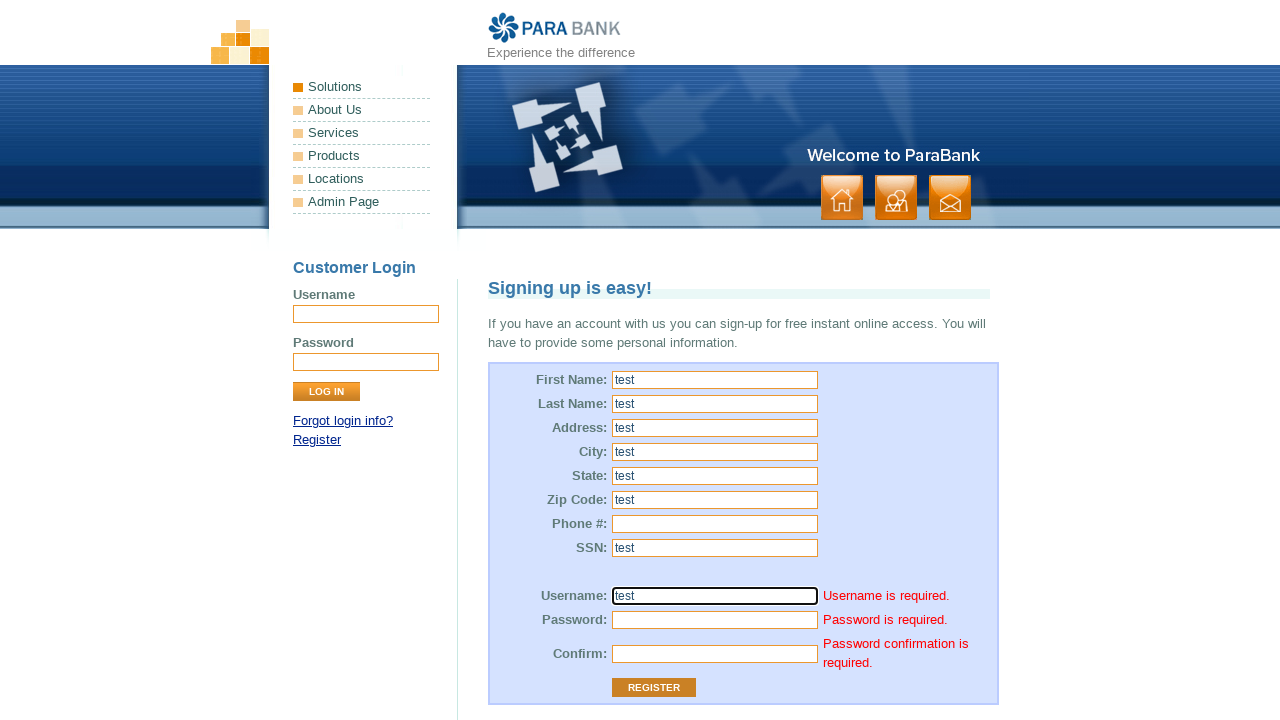

Clicked Register button again to verify error message disappeared for #customer\.username at (654, 688) on input[value='Register']
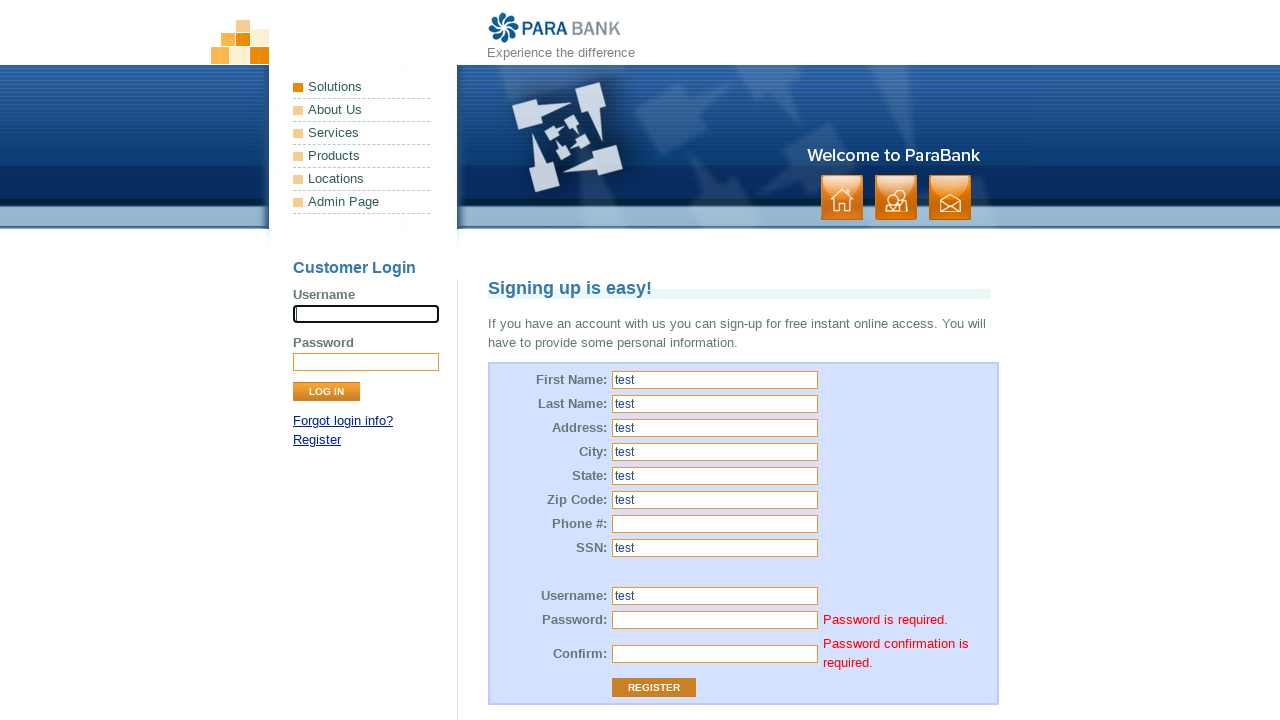

Clicked Register button to trigger validation for #customer\.password at (654, 688) on input[value='Register']
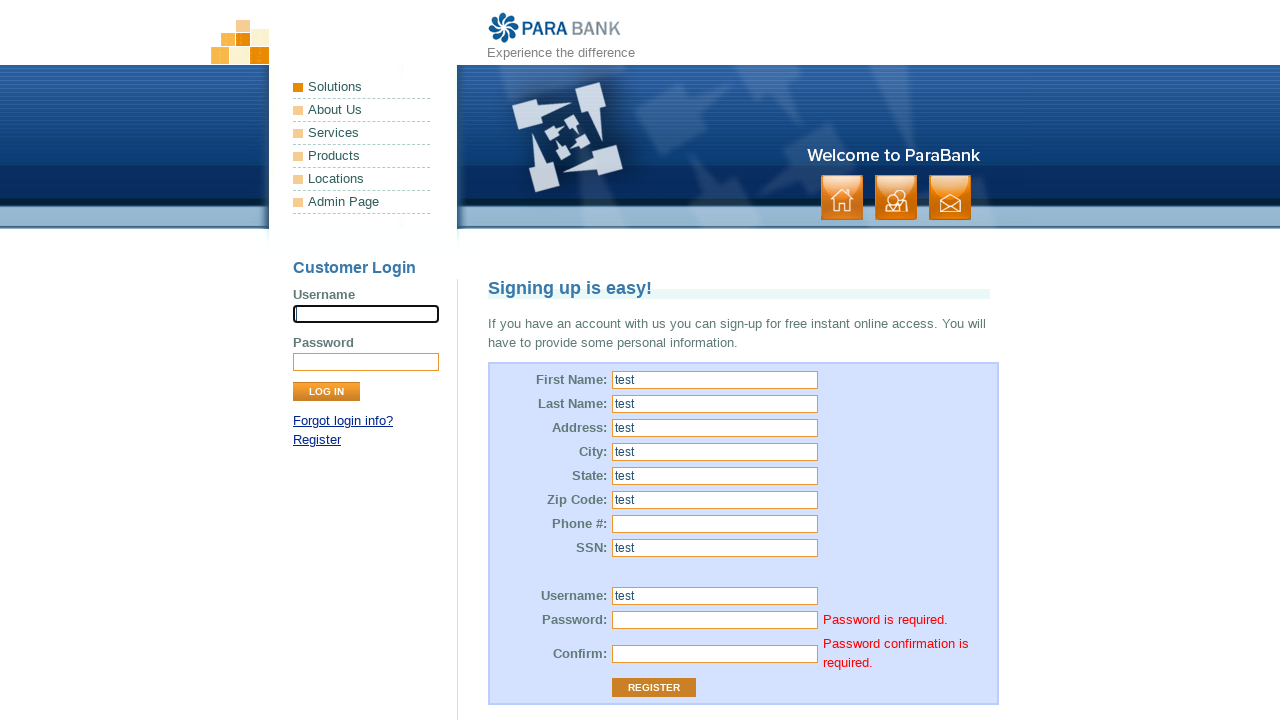

Filled field #customer\.password with 'test' value on #customer\.password
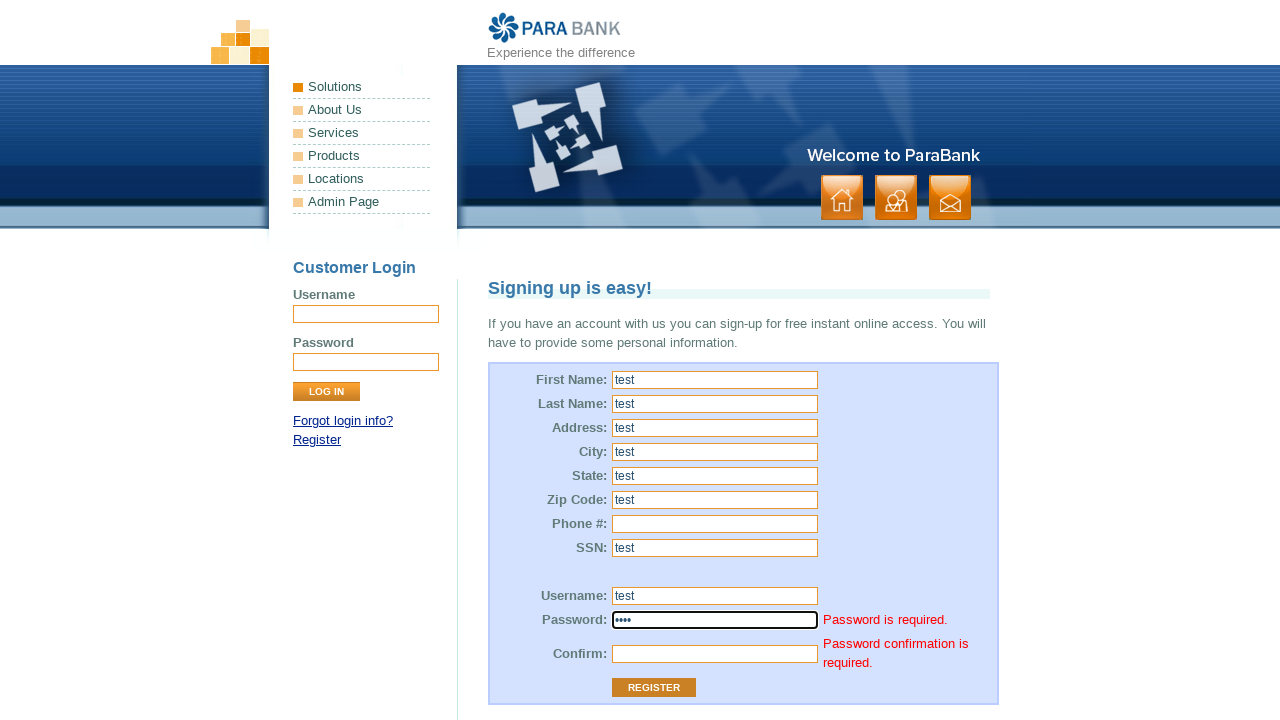

Clicked Register button again to verify error message disappeared for #customer\.password at (654, 688) on input[value='Register']
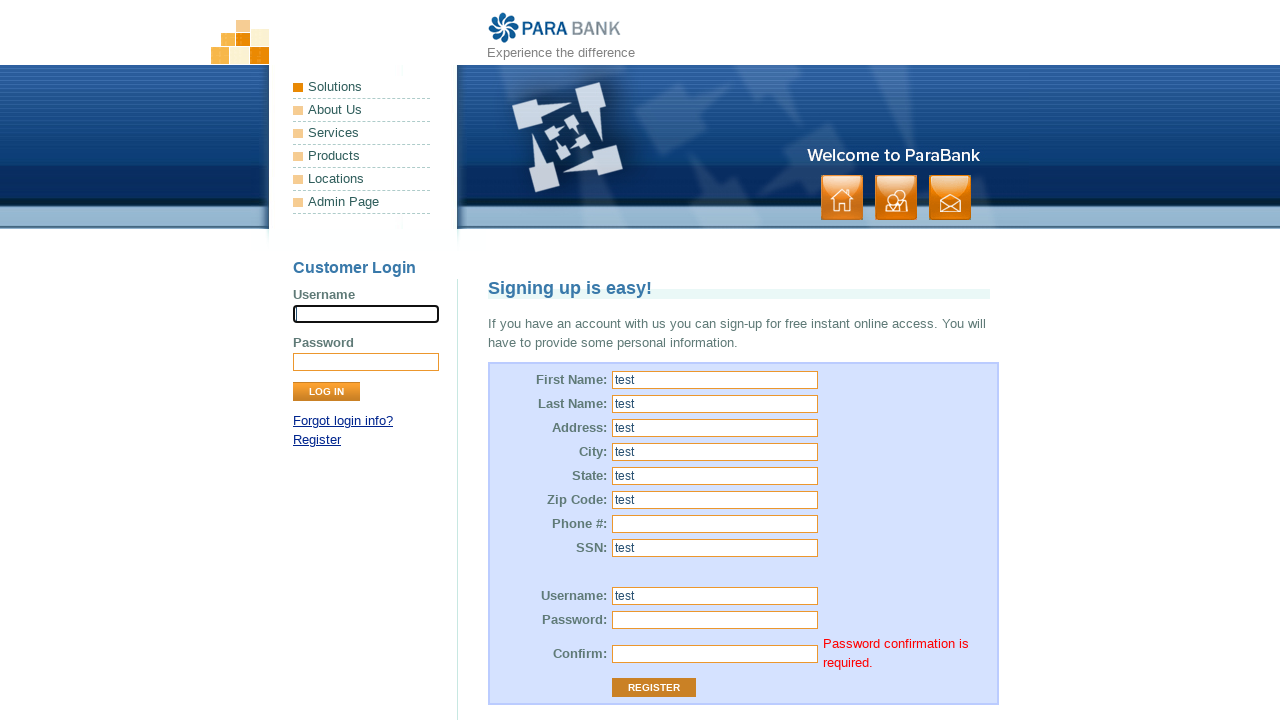

Clicked Register button to trigger validation for #repeatedPassword at (654, 688) on input[value='Register']
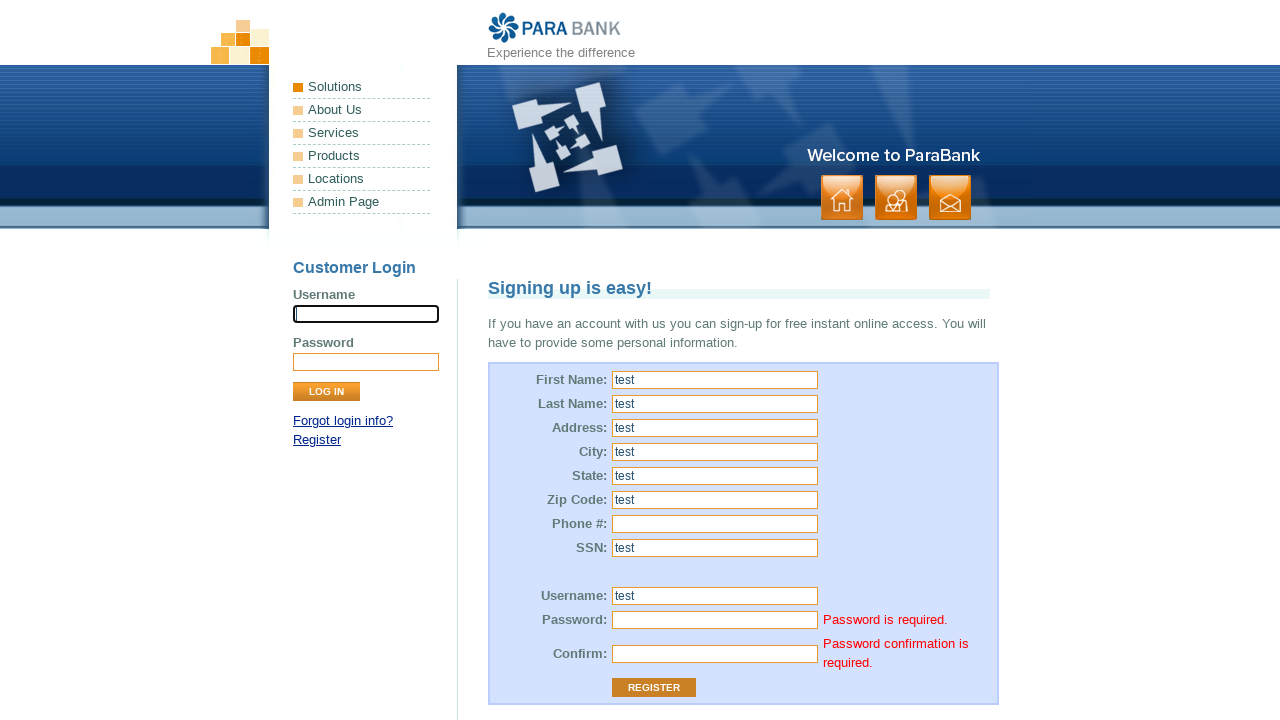

Filled field #repeatedPassword with 'test' value on #repeatedPassword
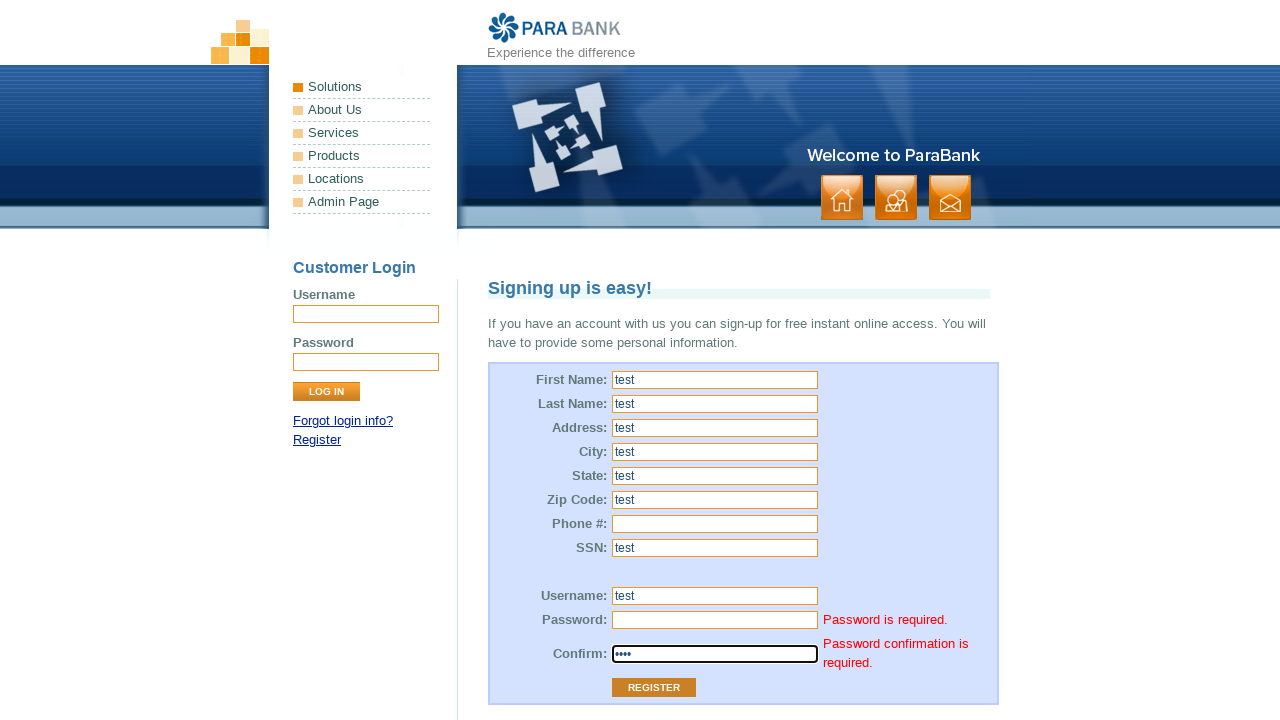

Clicked Register button again to verify error message disappeared for #repeatedPassword at (654, 688) on input[value='Register']
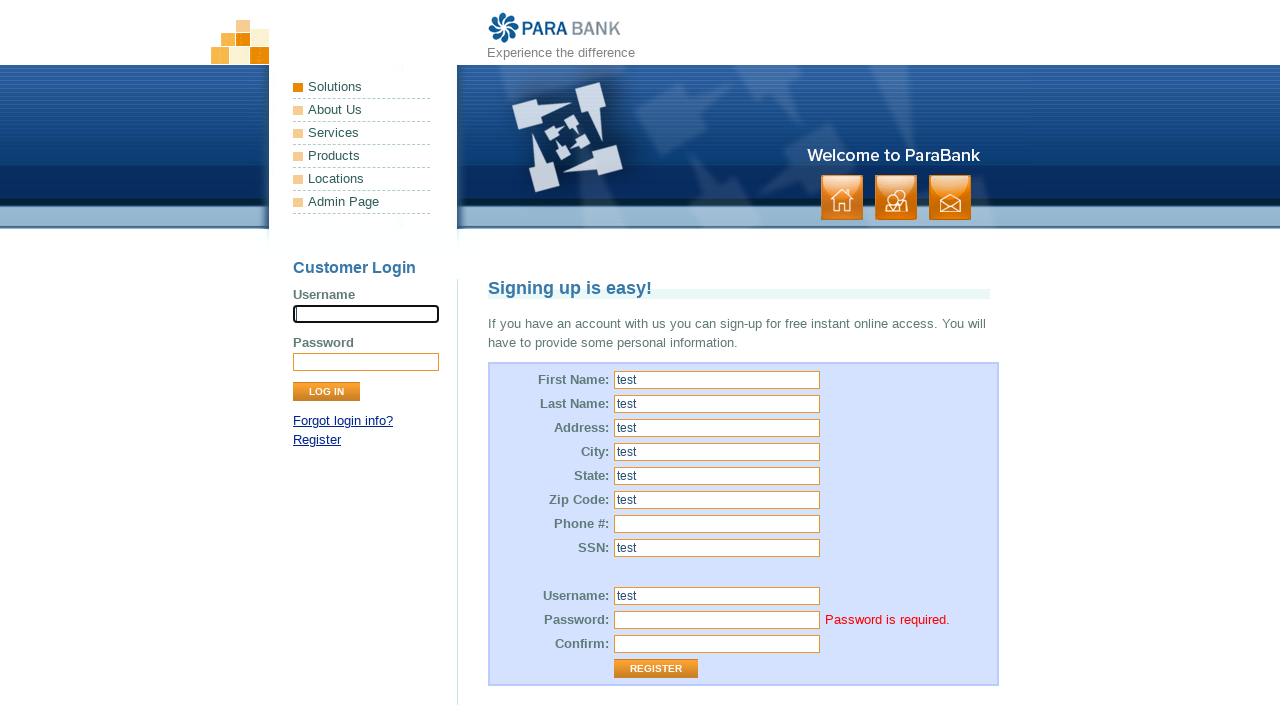

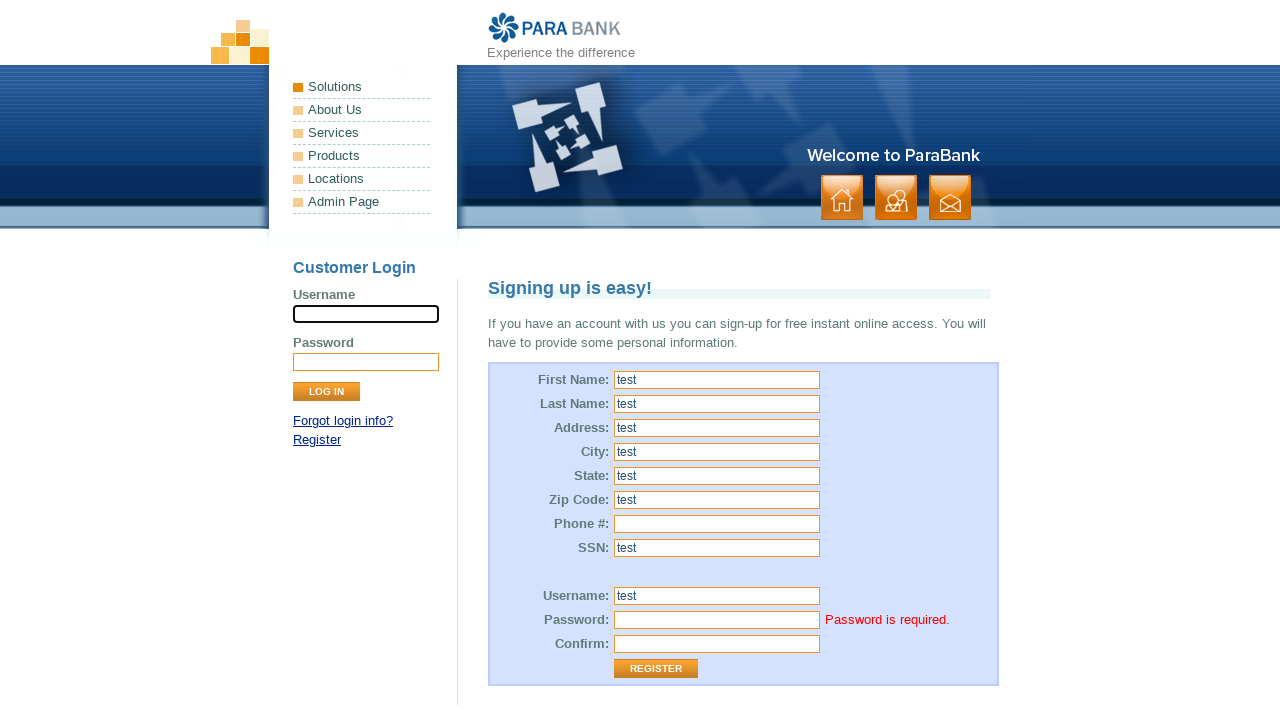